Navigates to a live sports betting page, clicks on the Basketball filter to display basketball matches, and scrolls down to load more match content.

Starting URL: https://winline.ru/live

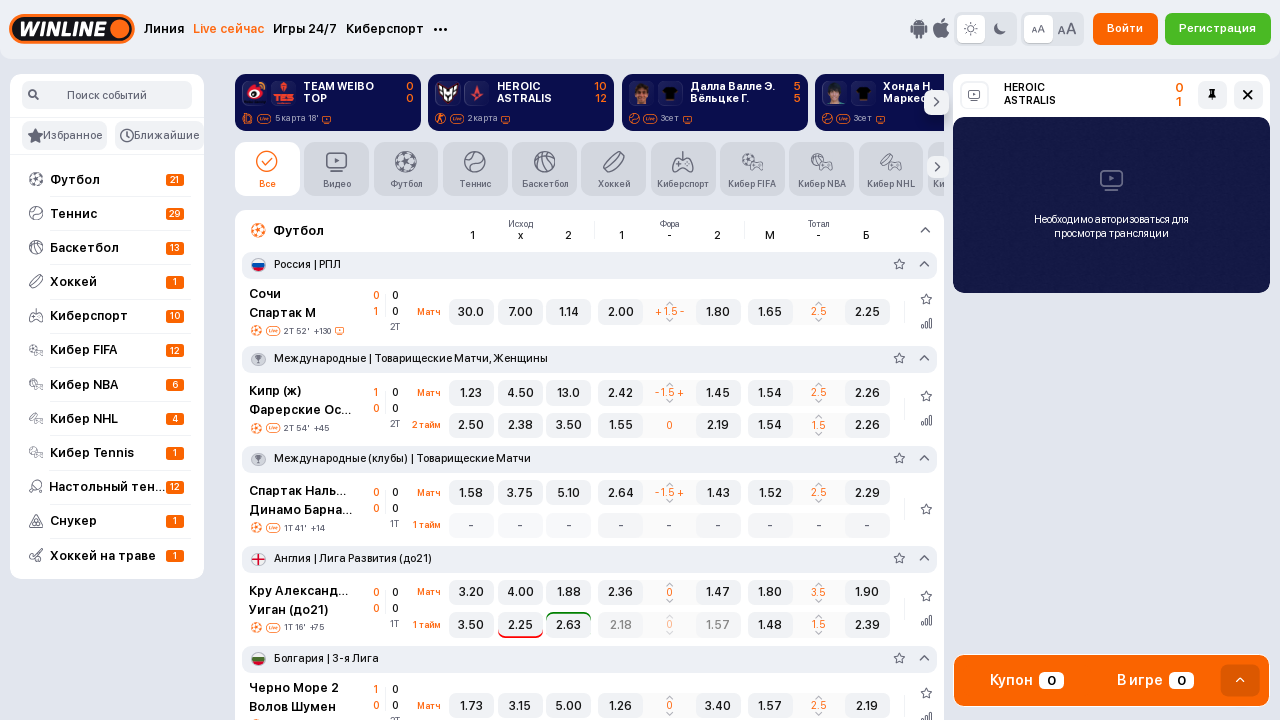

Waited for page to reach networkidle state
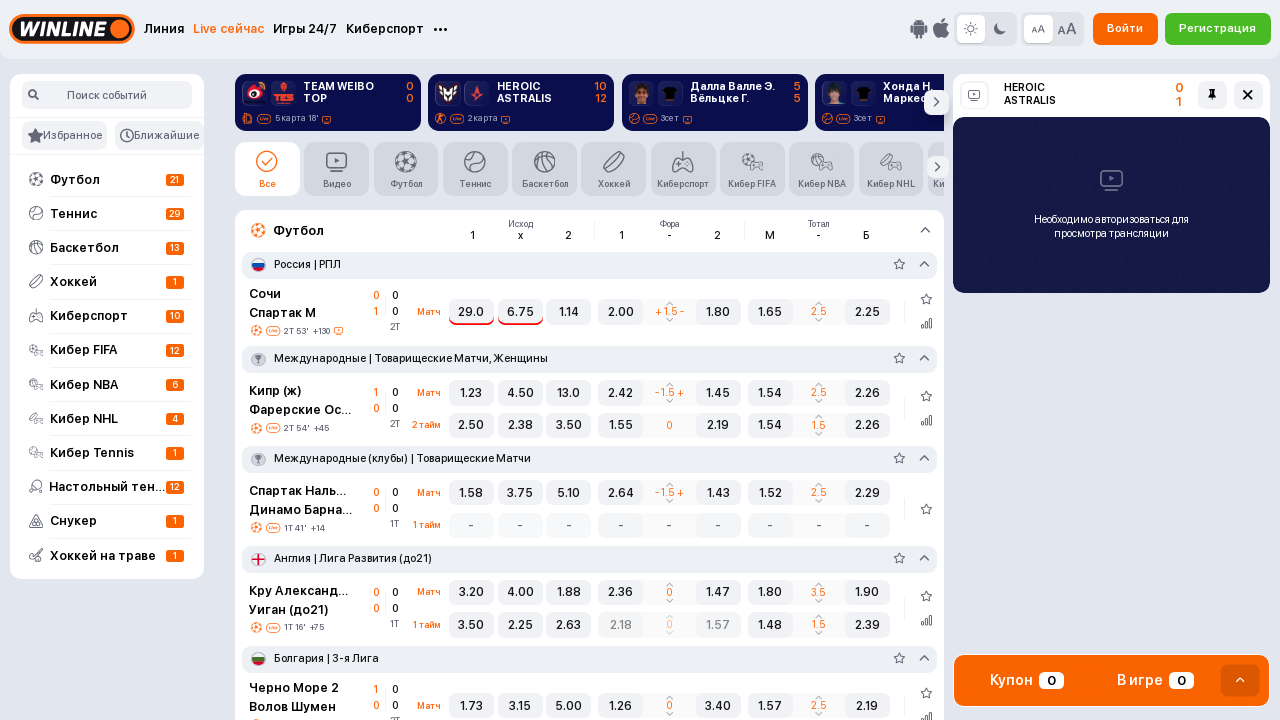

Clicked on Basketball filter to display basketball matches at (545, 169) on li[title='Баскетбол']
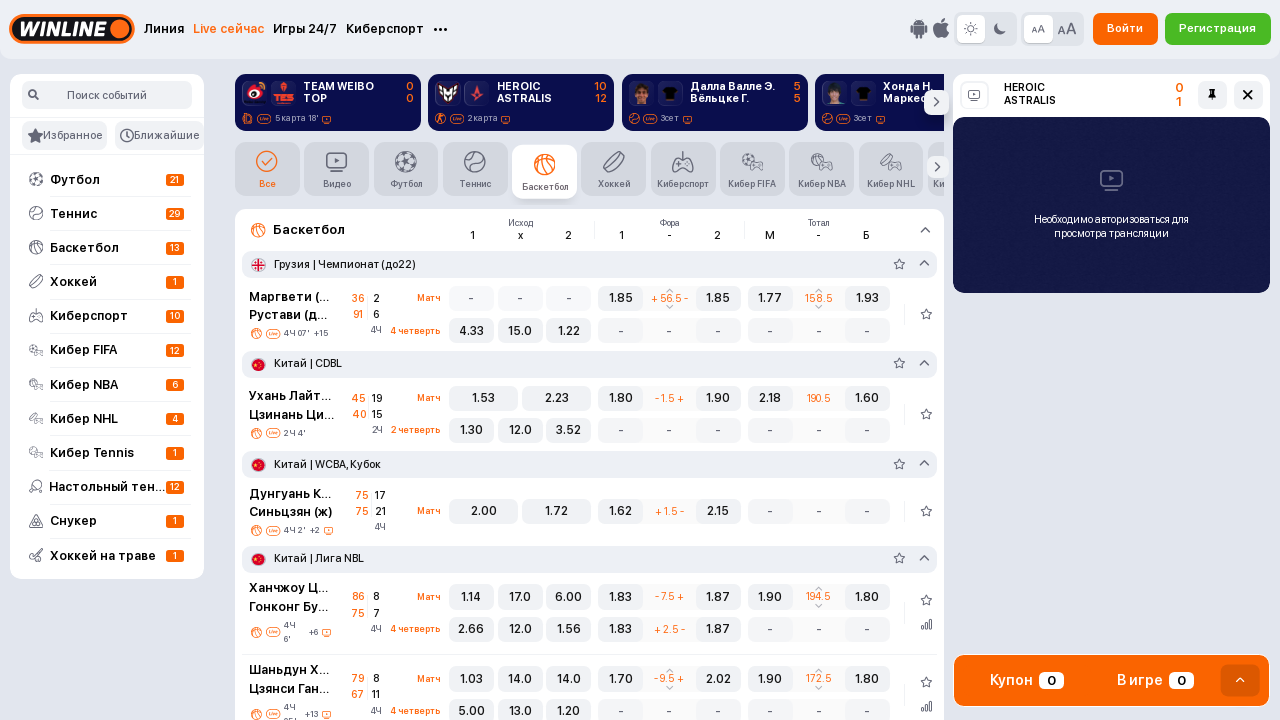

Waited 3 seconds for basketball matches to load
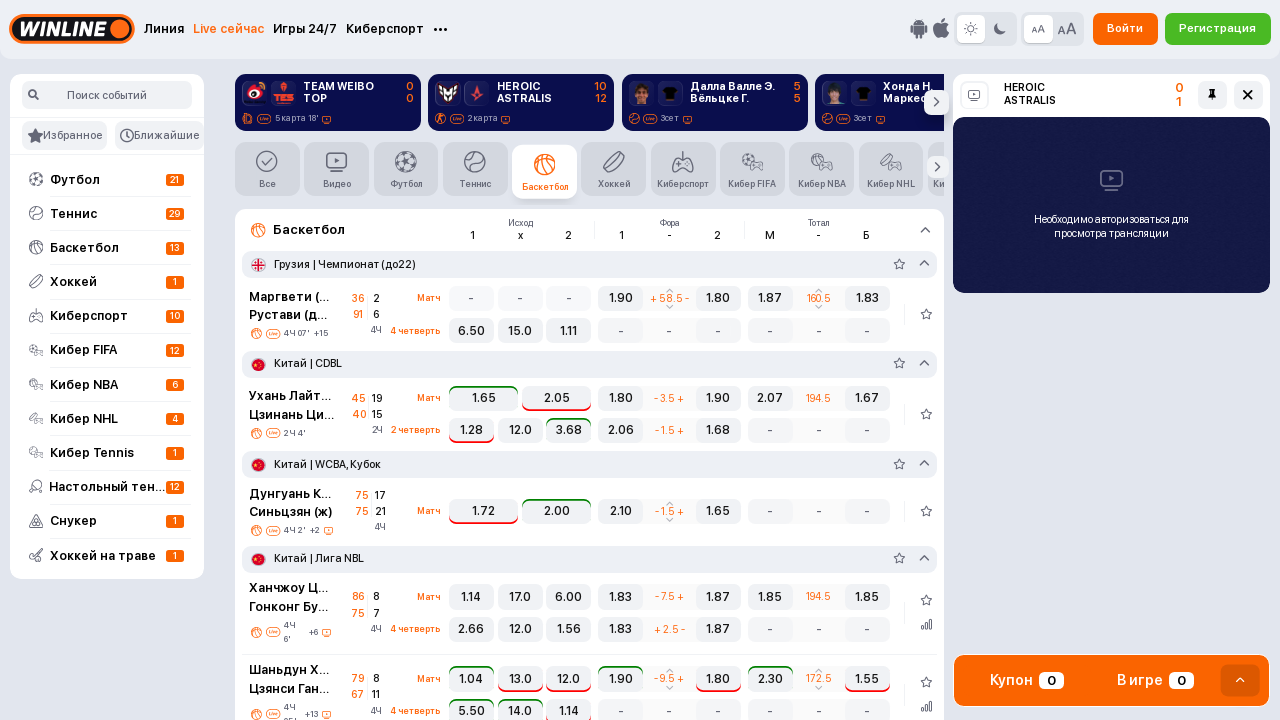

Scrolled down by 1000 pixels to load more matches
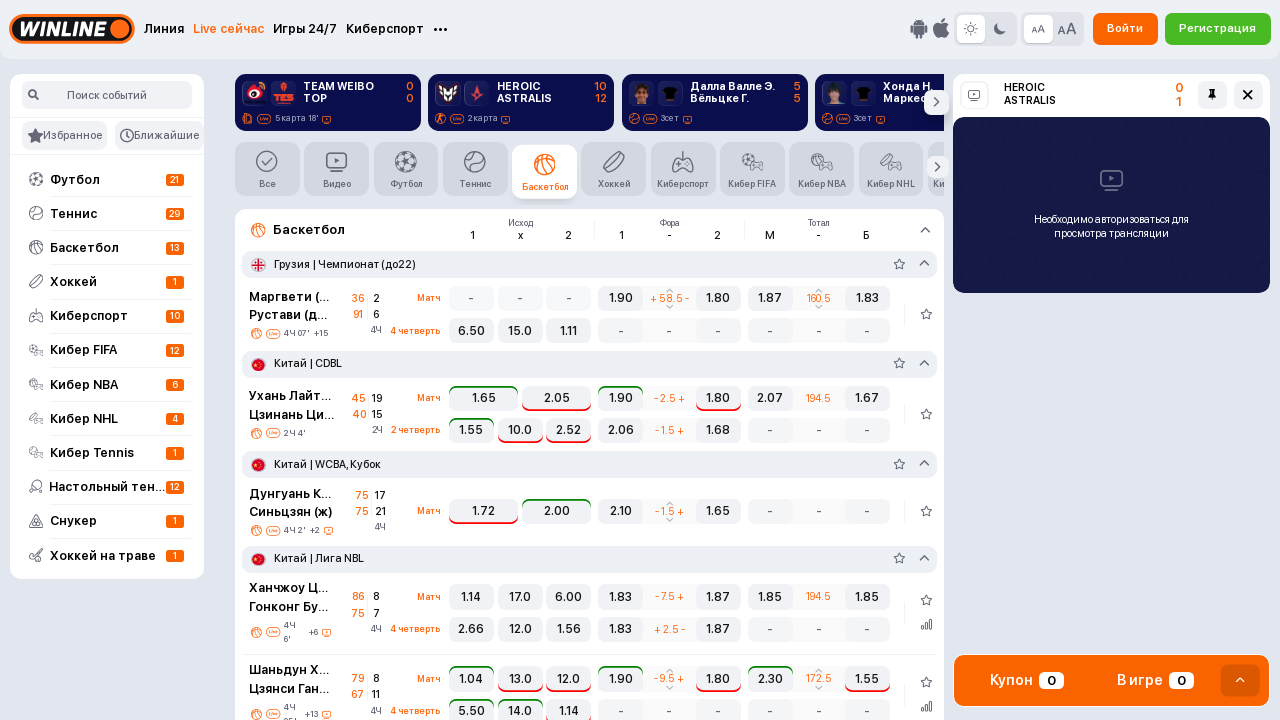

Waited 1.5 seconds for content to load after scrolling
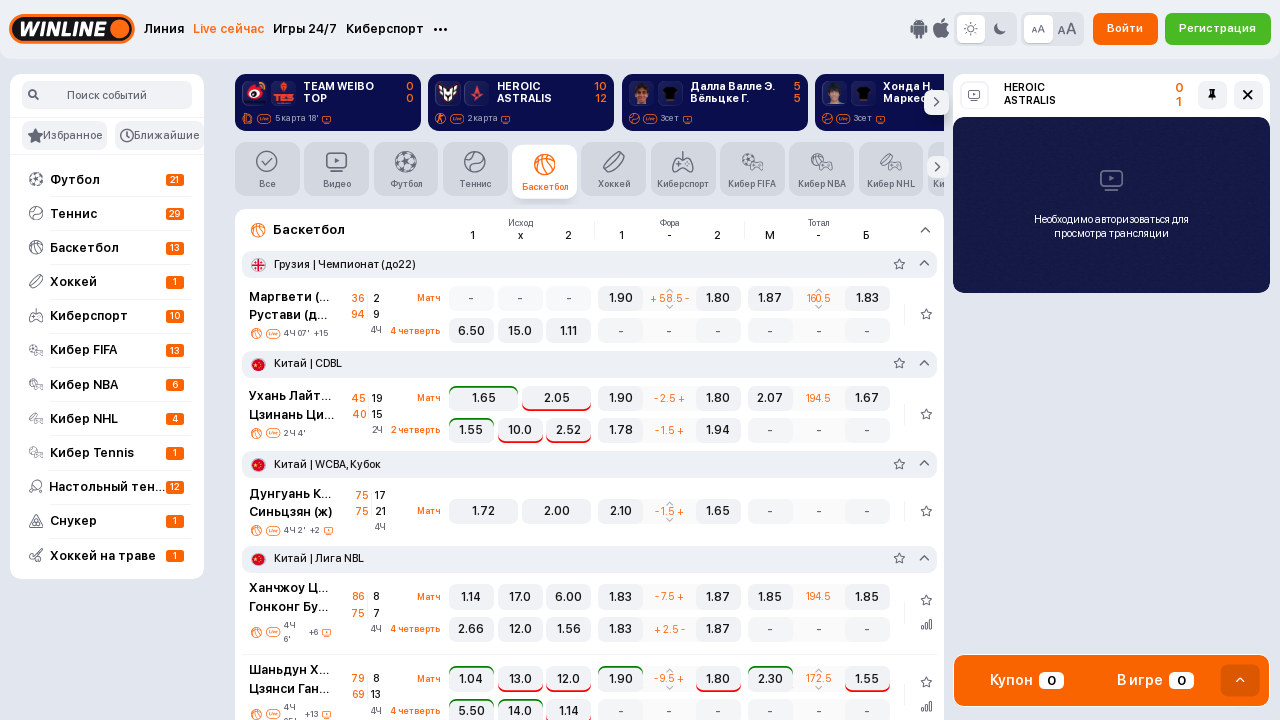

Scrolled down by 1000 pixels to load more matches
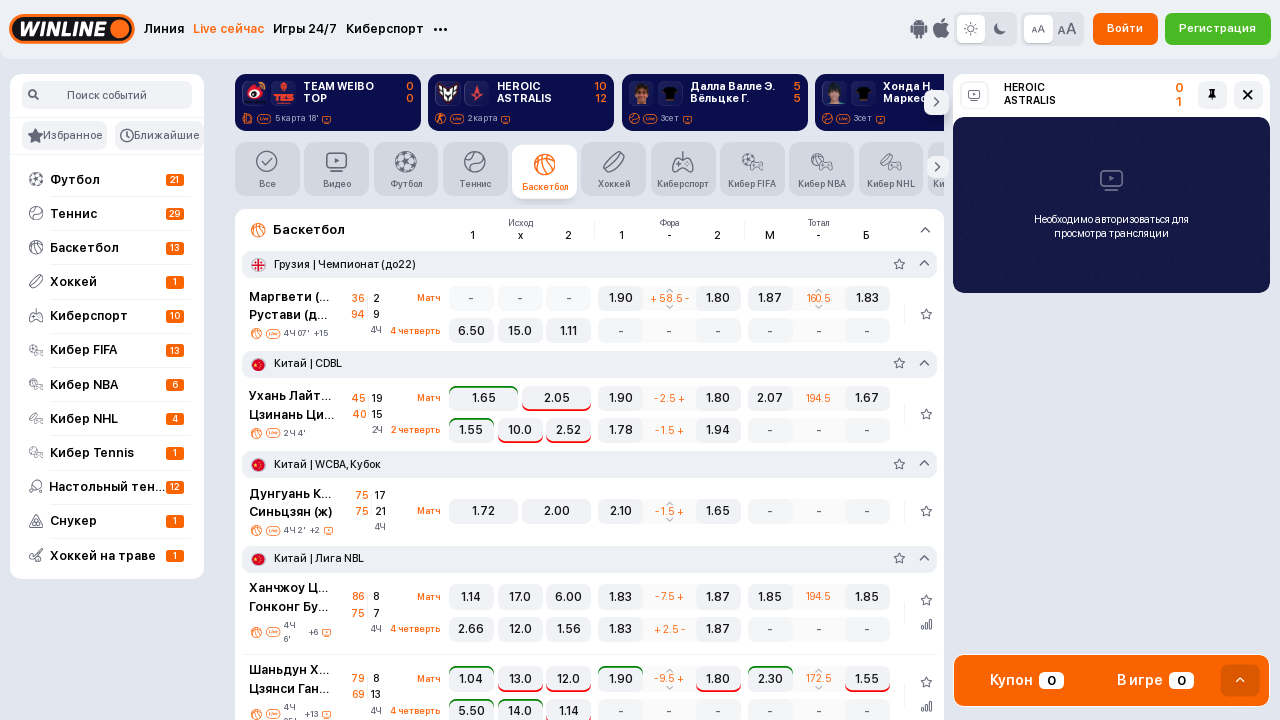

Waited 1.5 seconds for content to load after scrolling
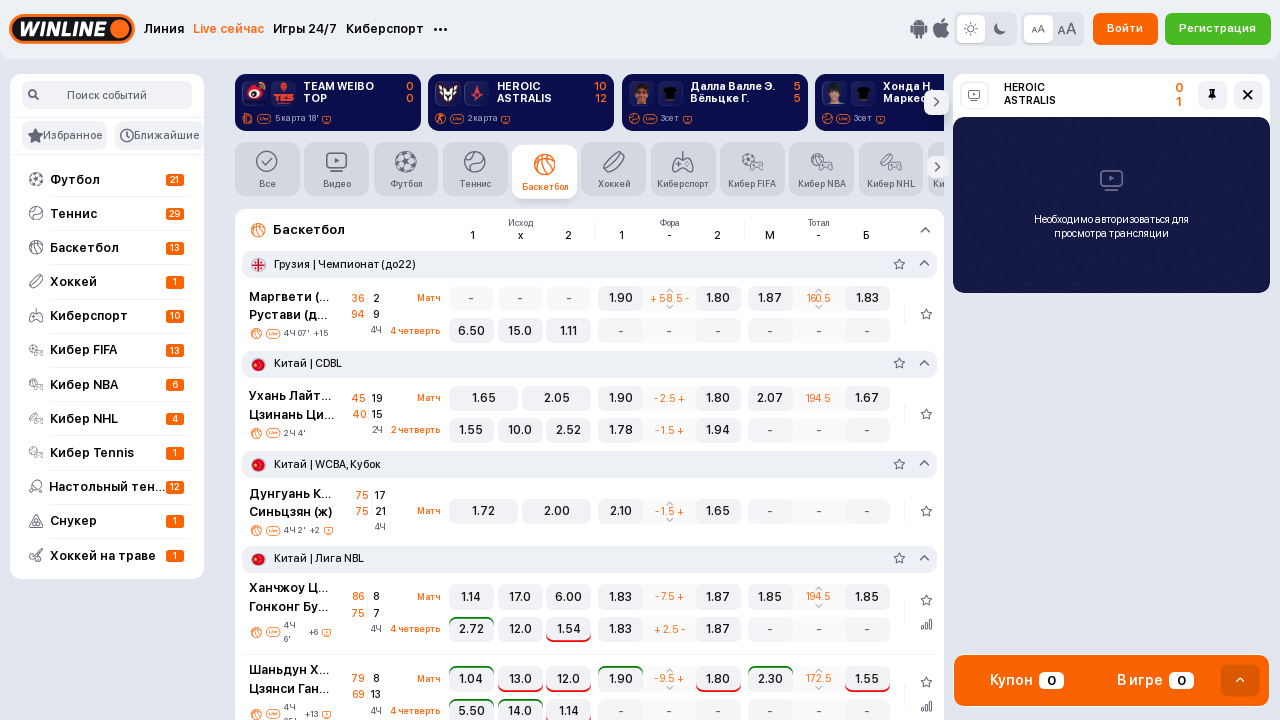

Scrolled down by 1000 pixels to load more matches
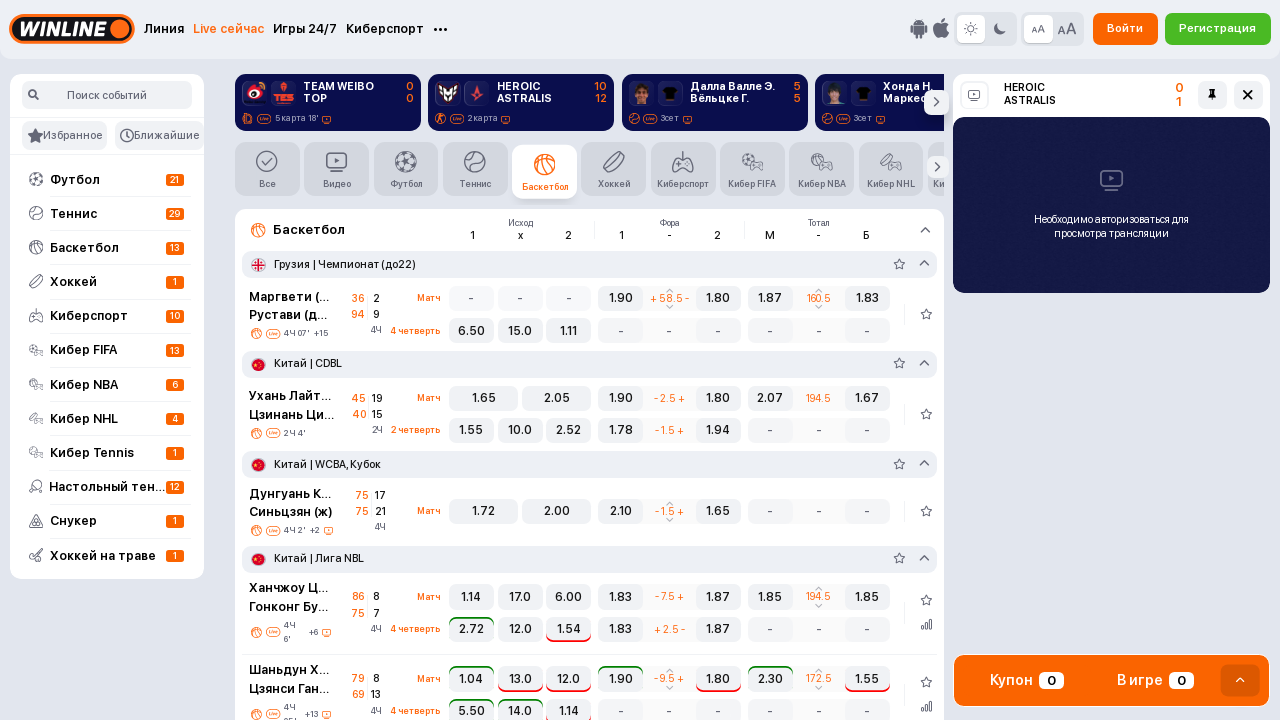

Waited 1.5 seconds for content to load after scrolling
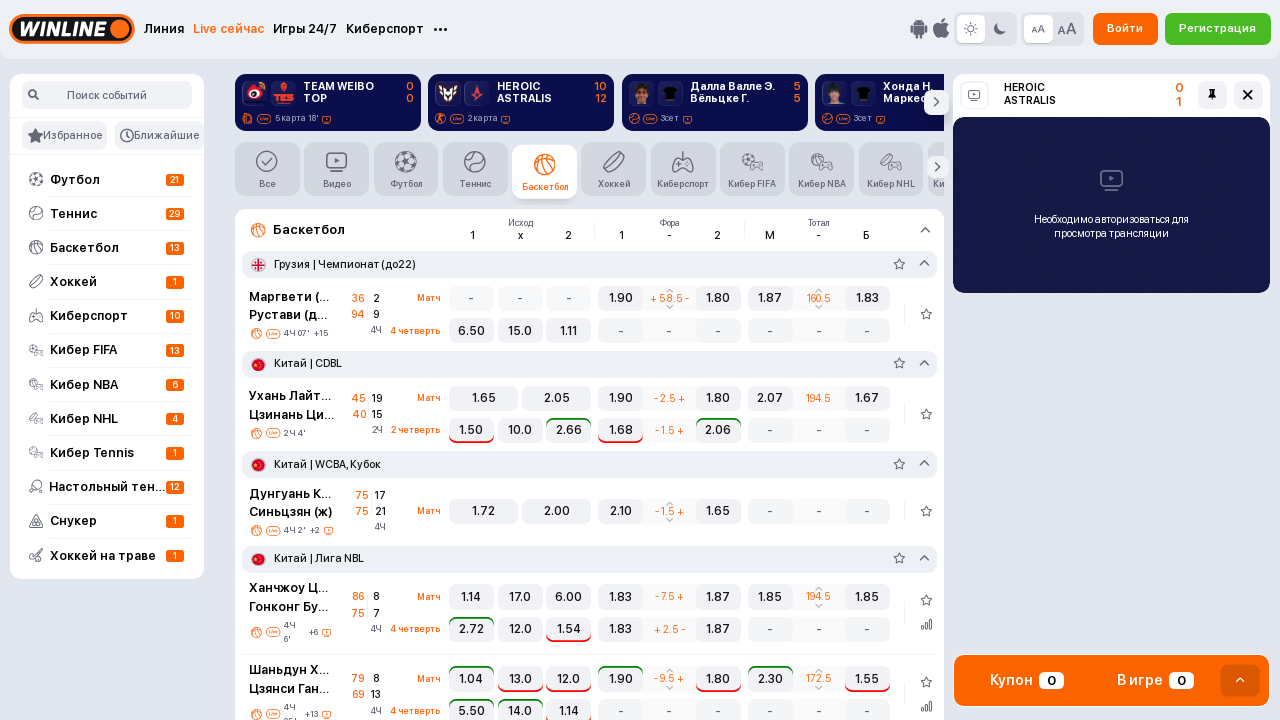

Waited for championship list to become visible
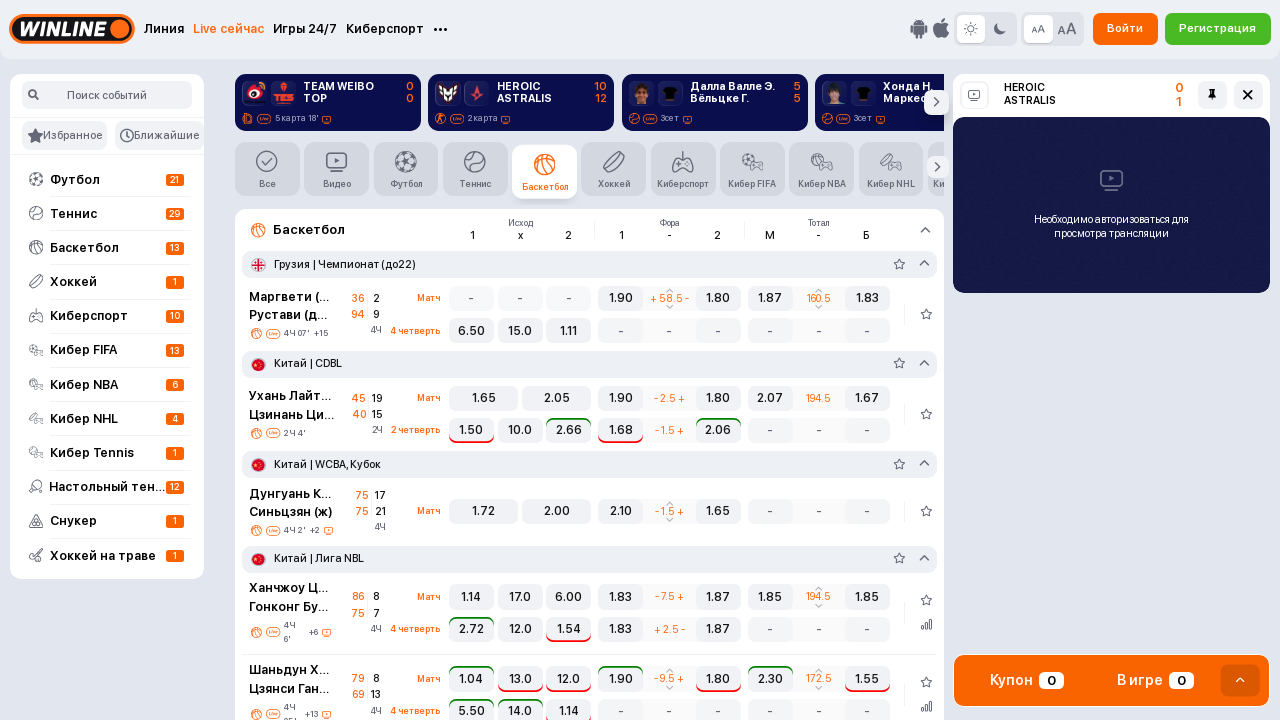

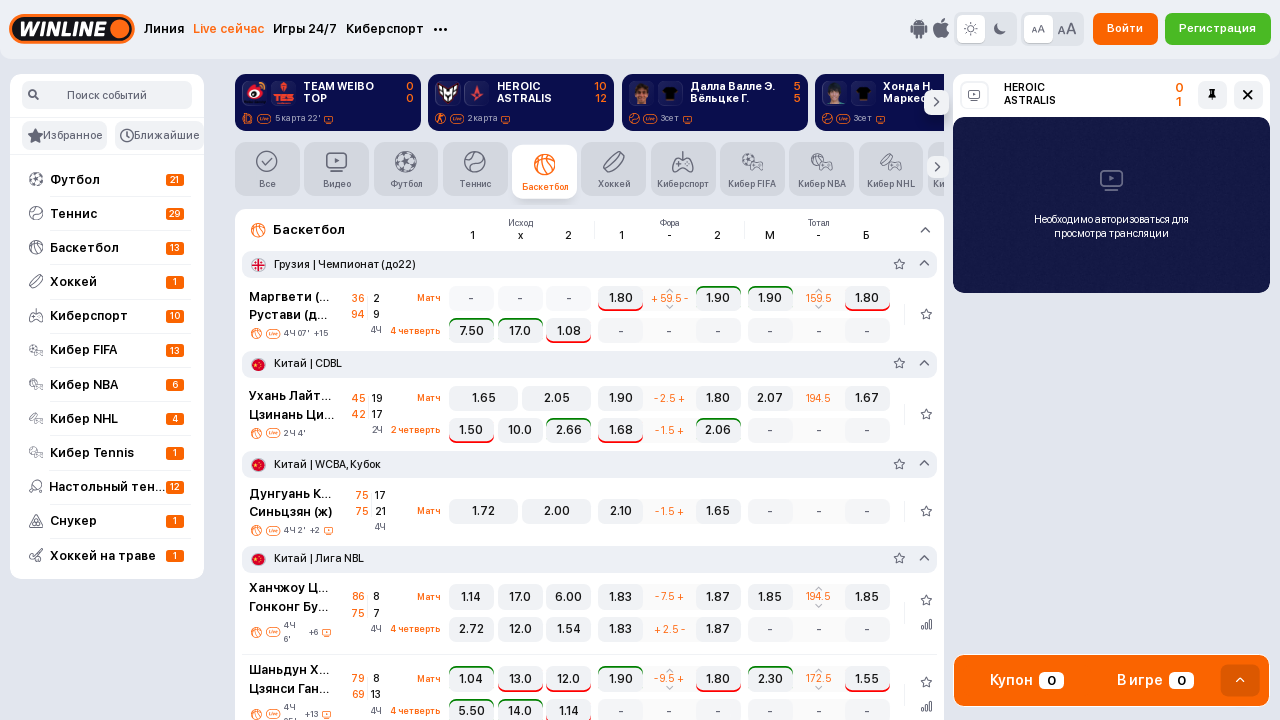